Tests alert handling by clicking a button that triggers a JavaScript alert, accepting it, then reading a value from the page, calculating a mathematical formula, and submitting the answer.

Starting URL: http://suninjuly.github.io/alert_accept.html

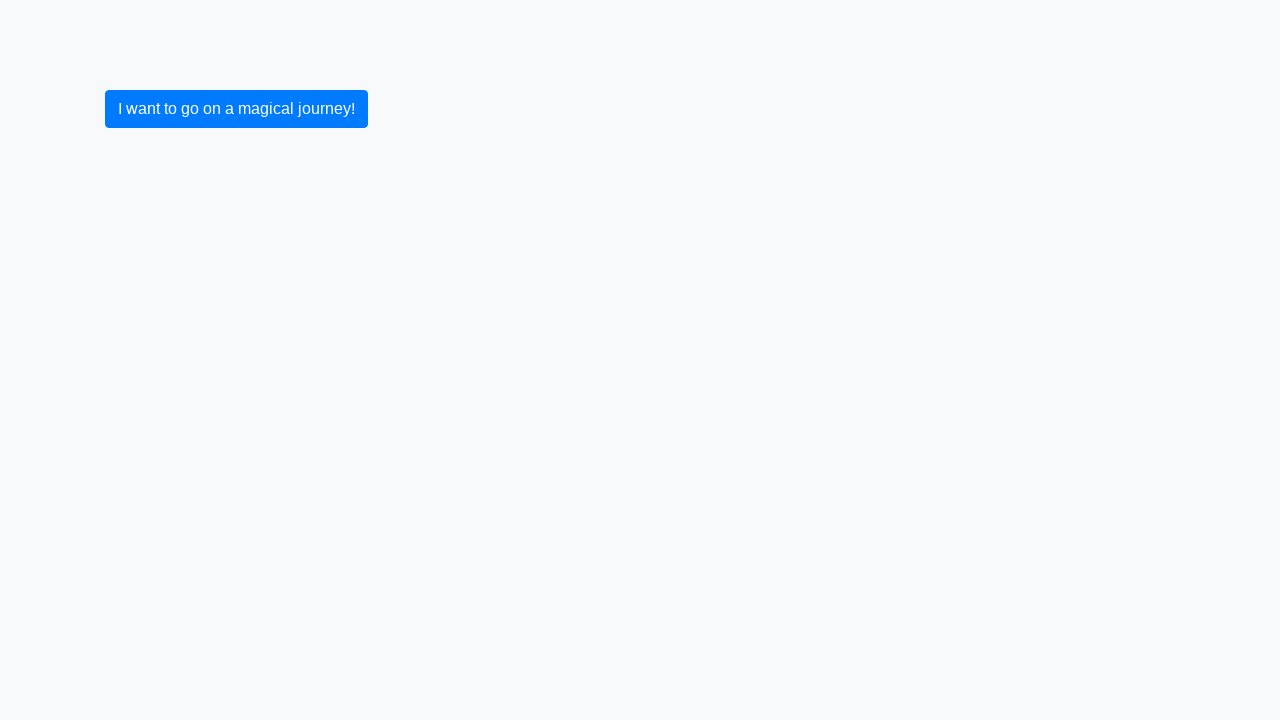

Set up dialog handler to accept alert
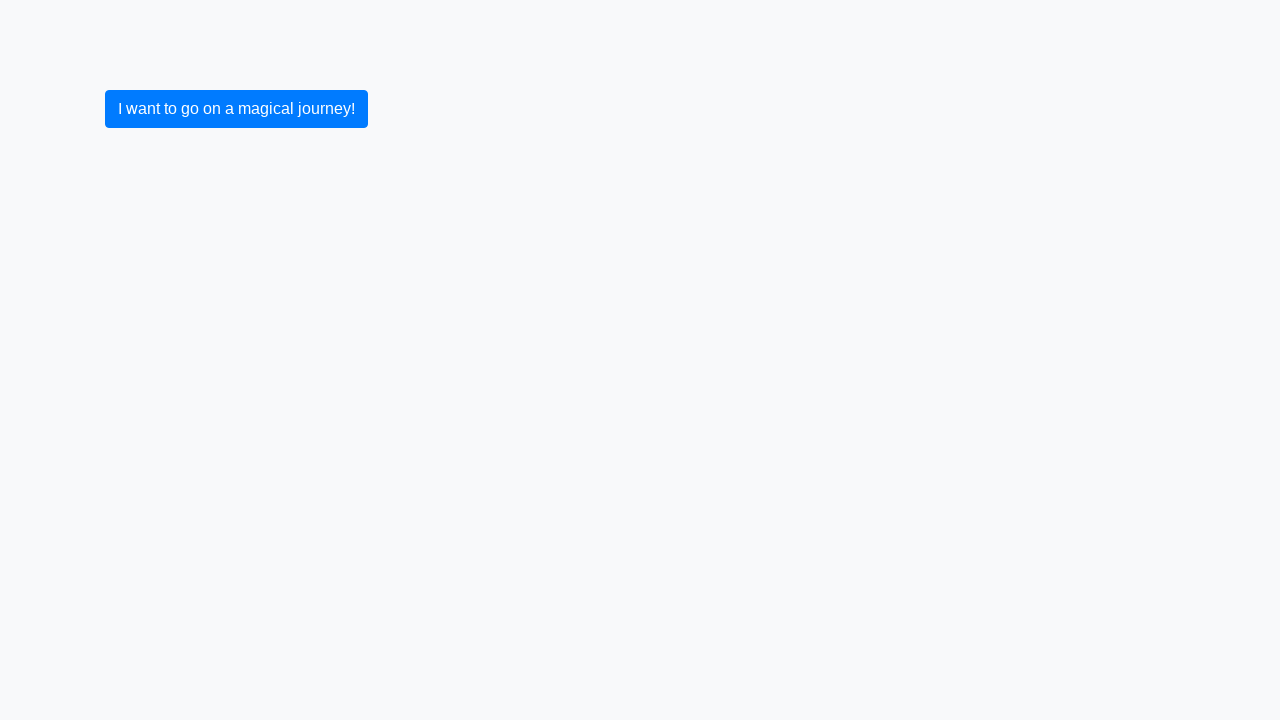

Clicked button to trigger alert at (236, 109) on button.btn
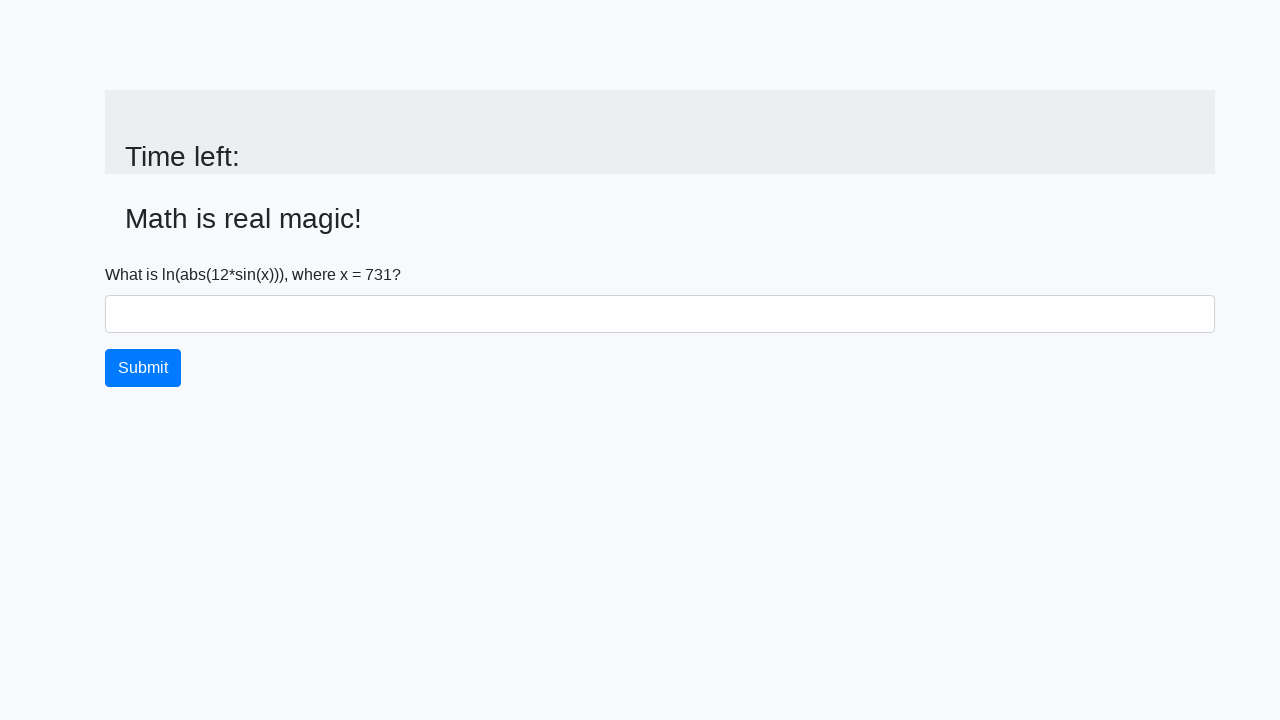

Alert accepted and page loaded with input value
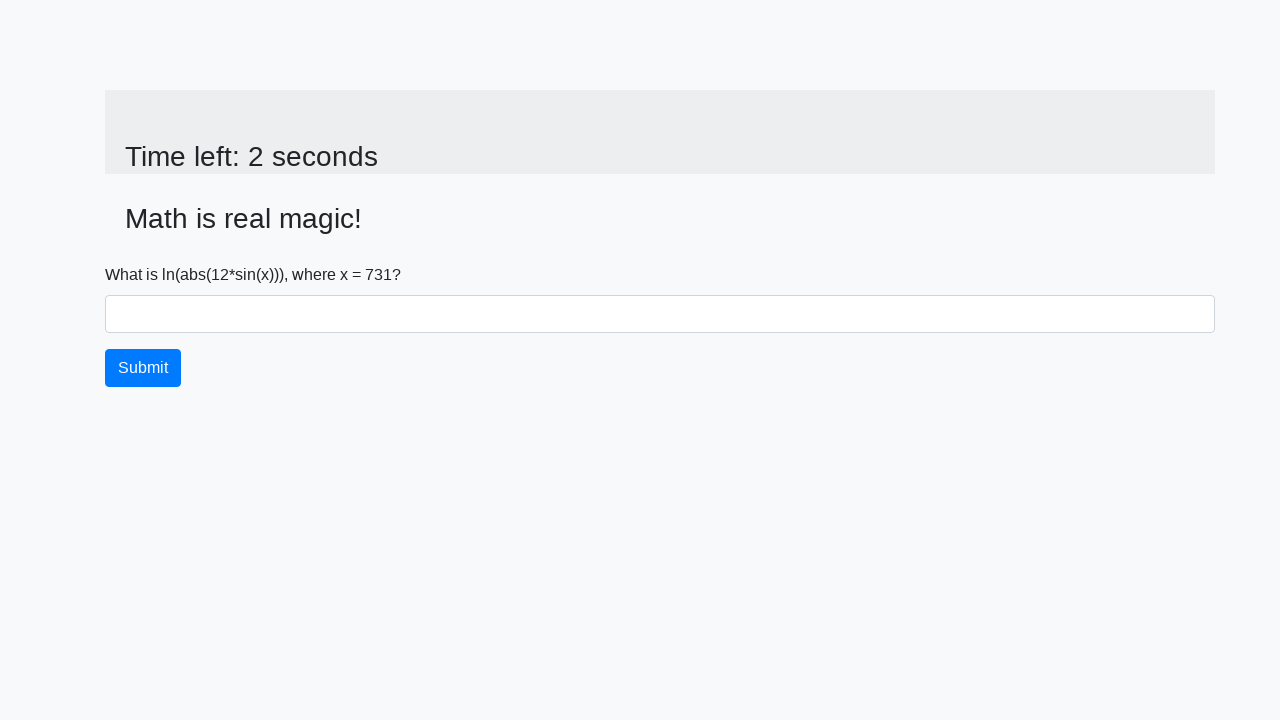

Retrieved x value from page: 731
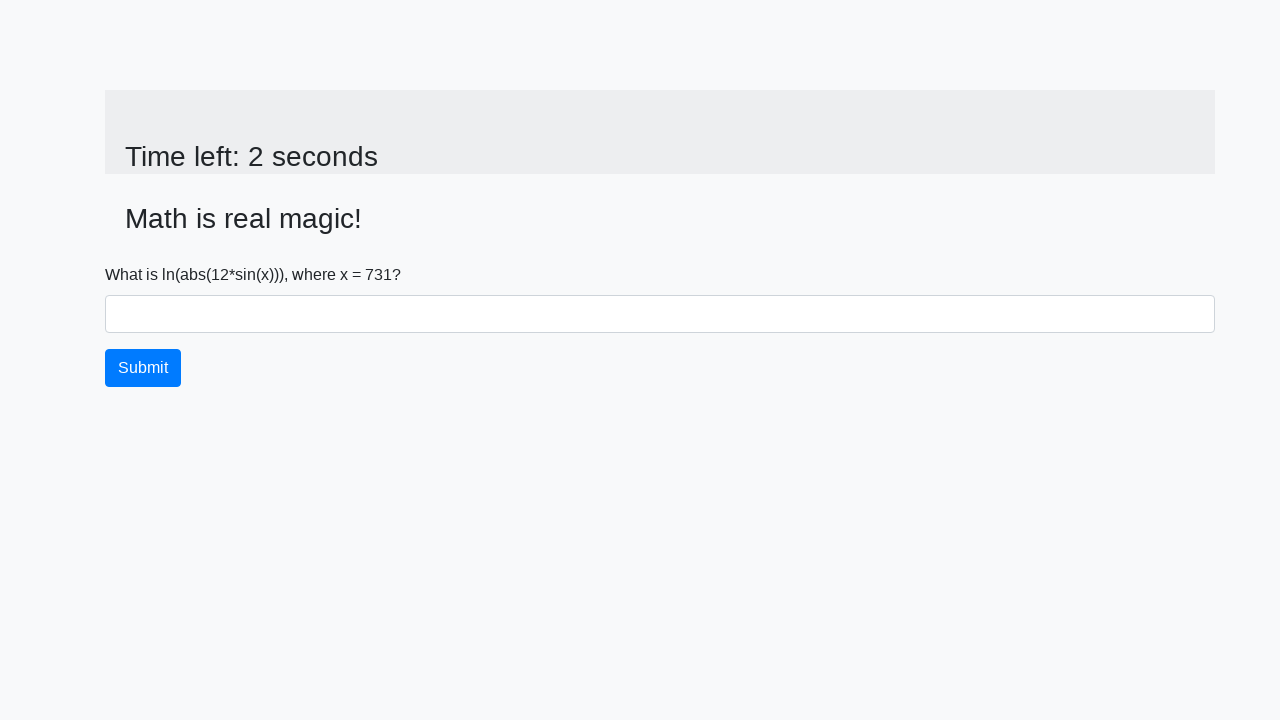

Calculated answer using formula: 2.3065244616346274
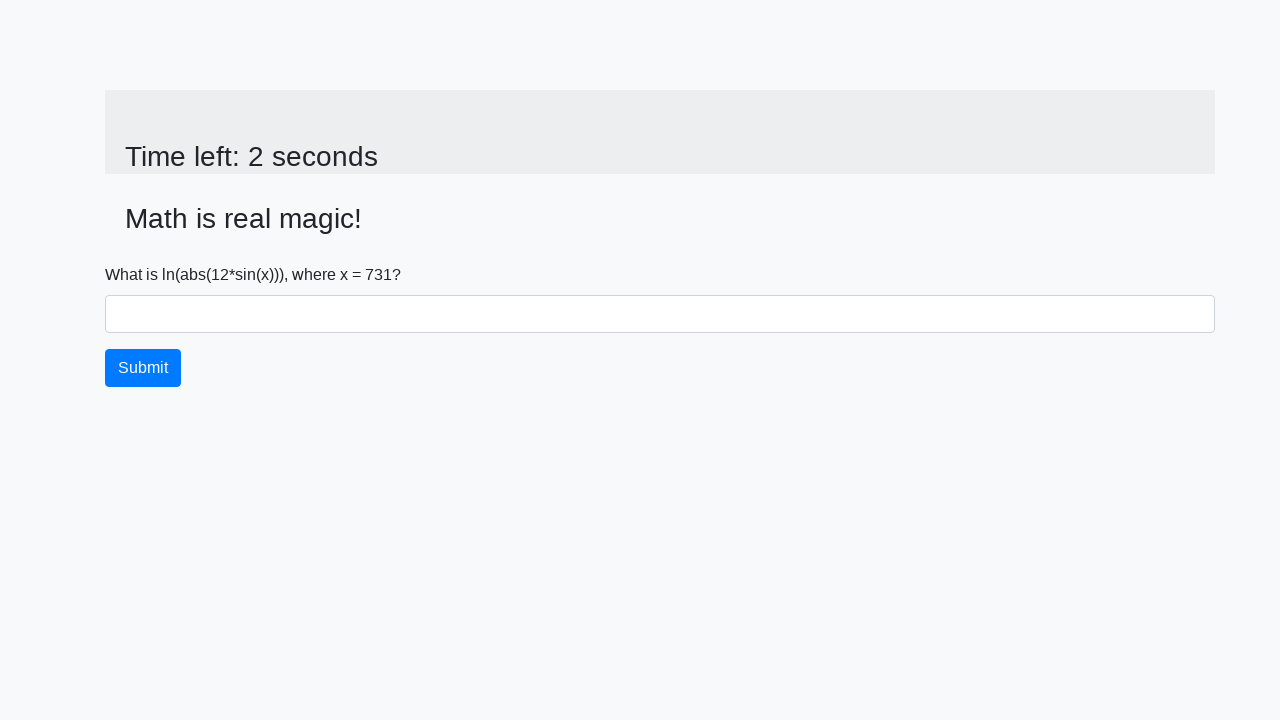

Filled answer field with calculated value: 2.3065244616346274 on #answer
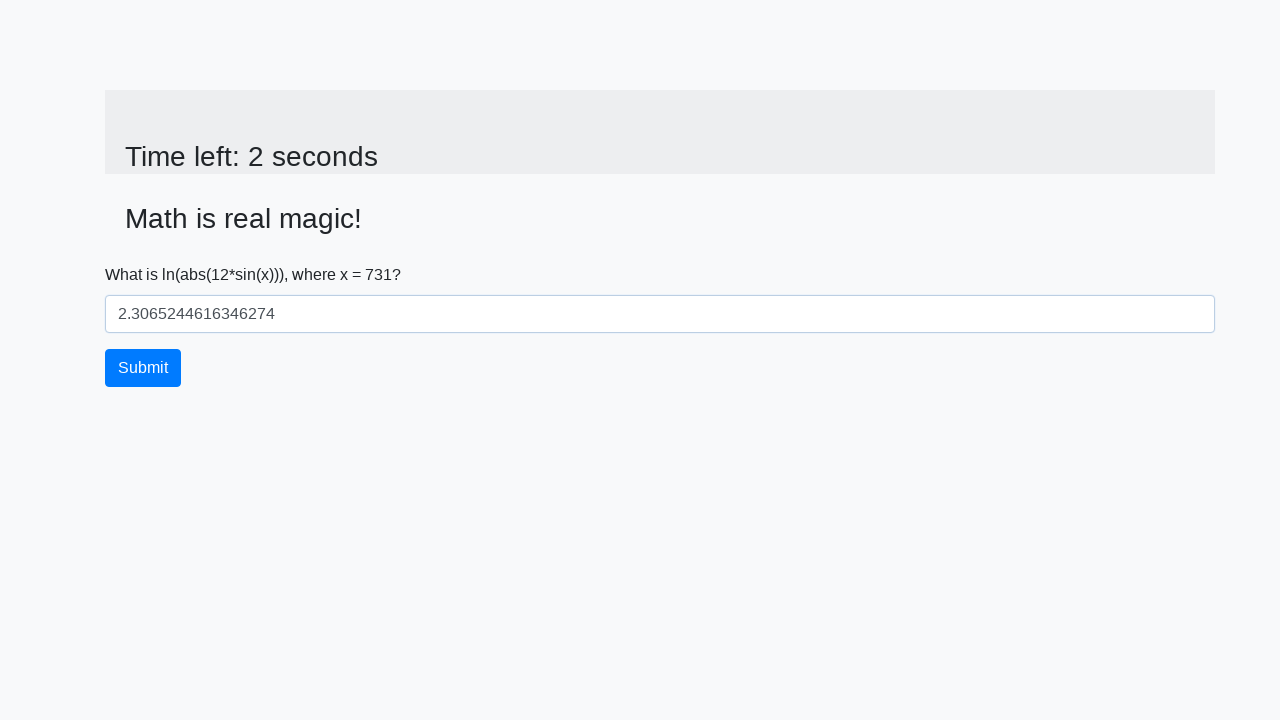

Clicked submit button to submit answer at (143, 368) on button.btn
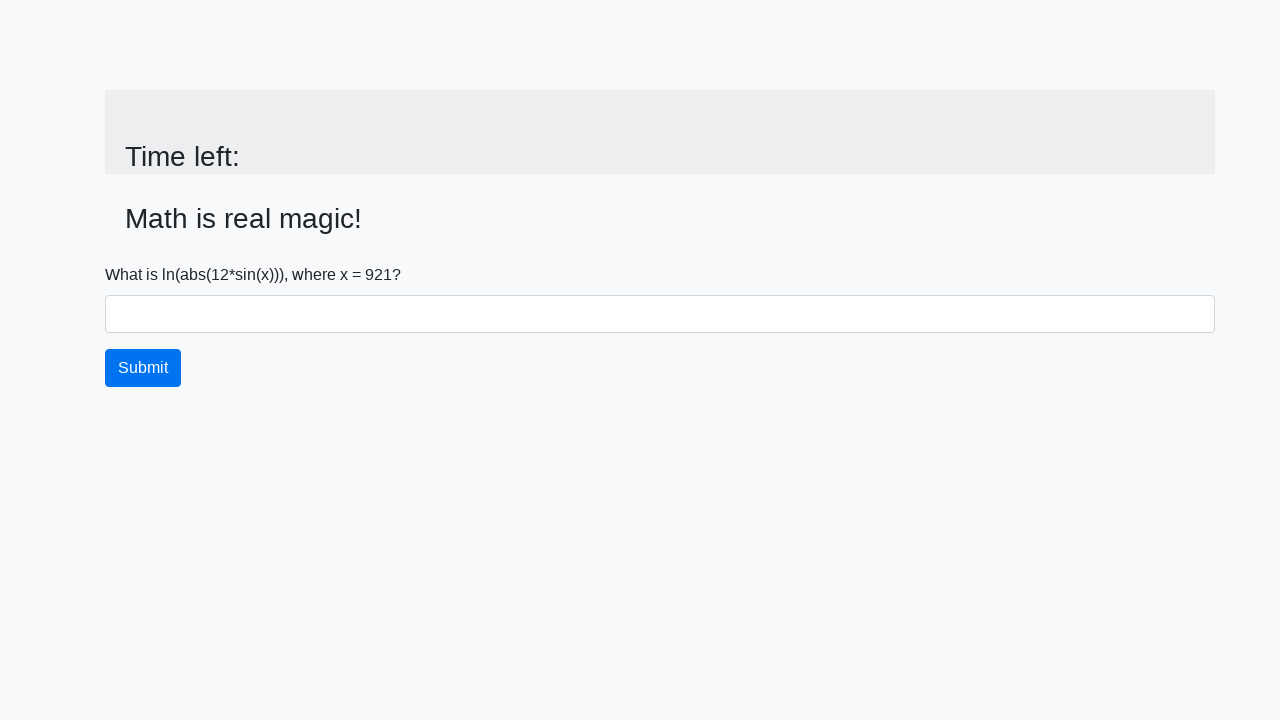

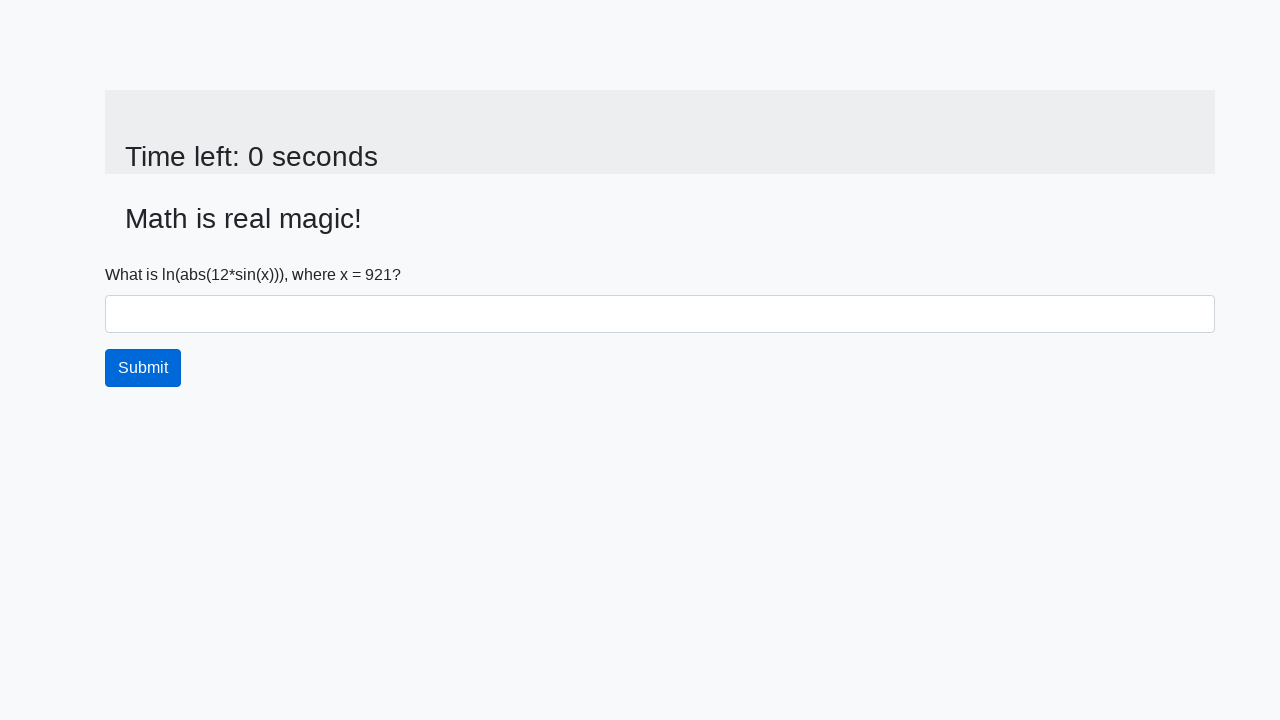